Tests infinite scroll page by scrolling down and up using JavaScript execution

Starting URL: https://practice.cydeo.com/infinite_scroll

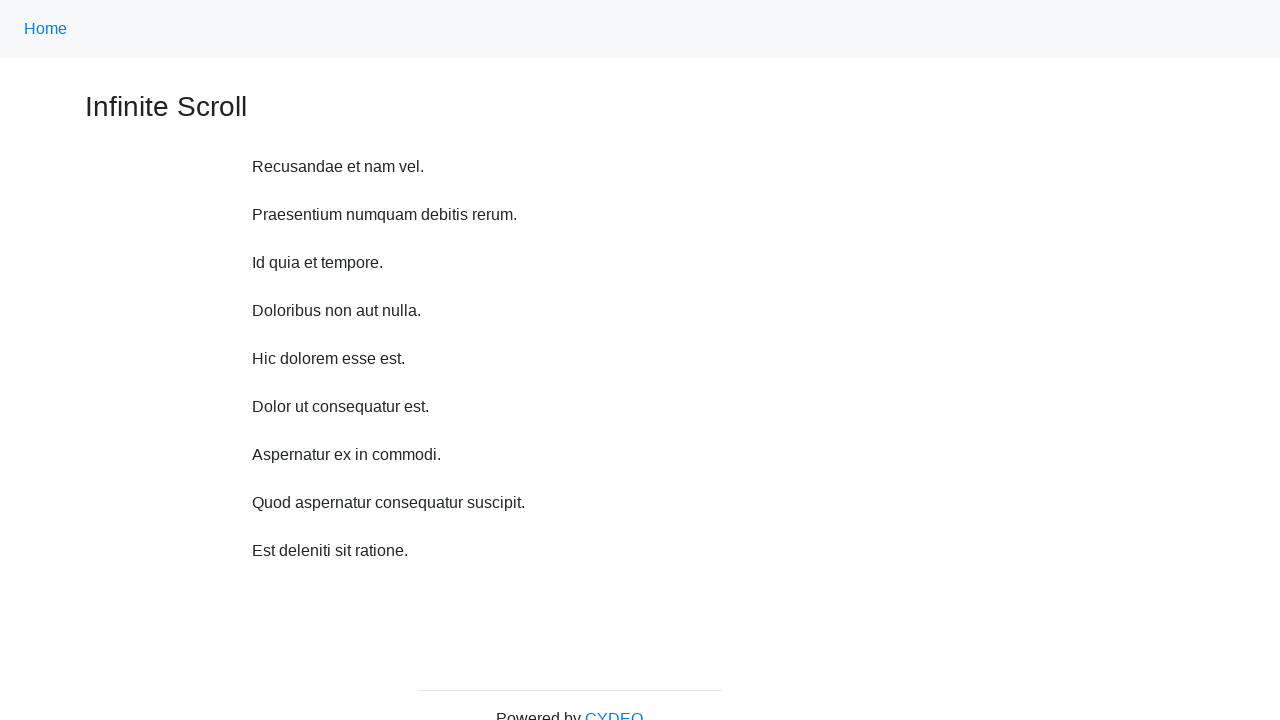

Scrolled down 750 pixels using JavaScript
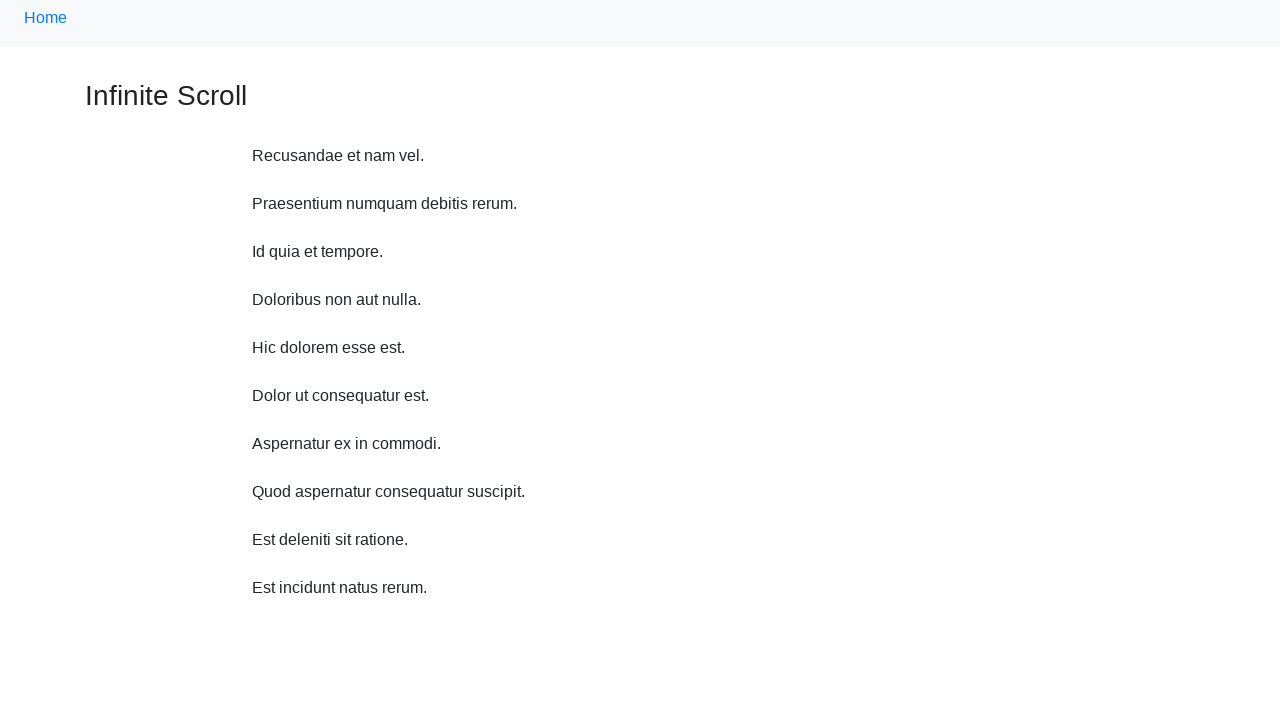

Waited 1 second for content to load
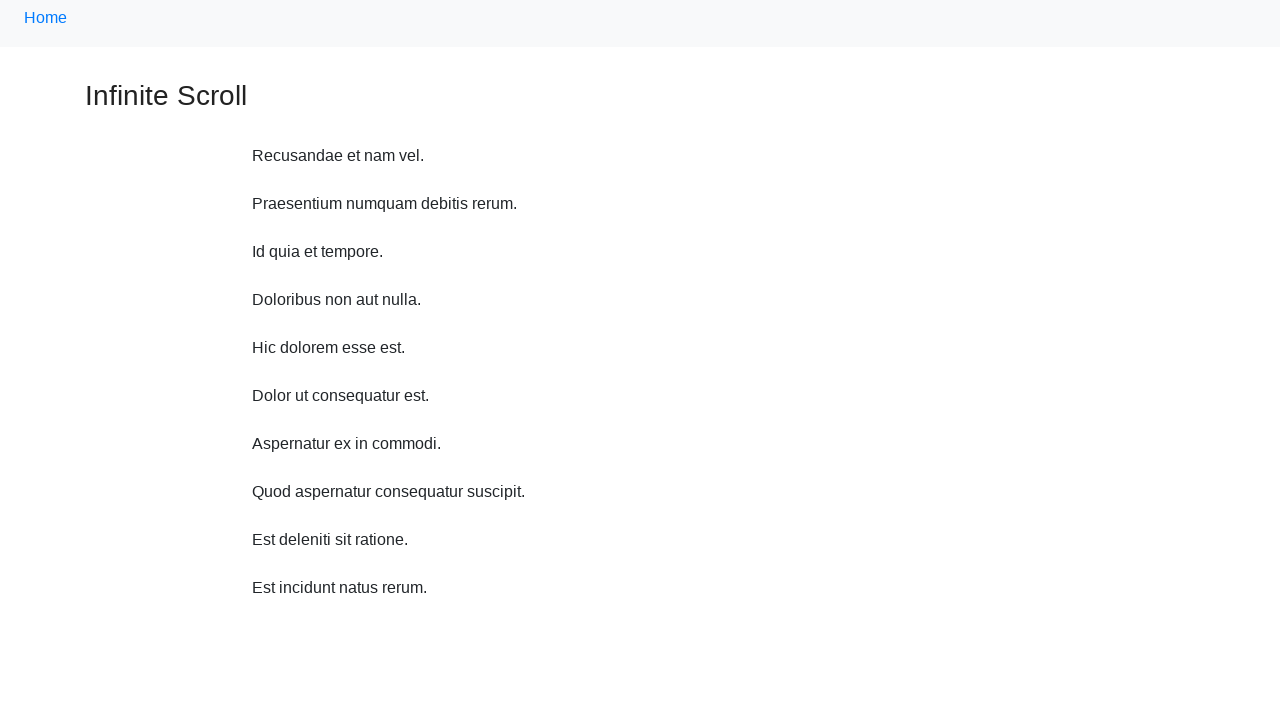

Scrolled up 750 pixels using JavaScript
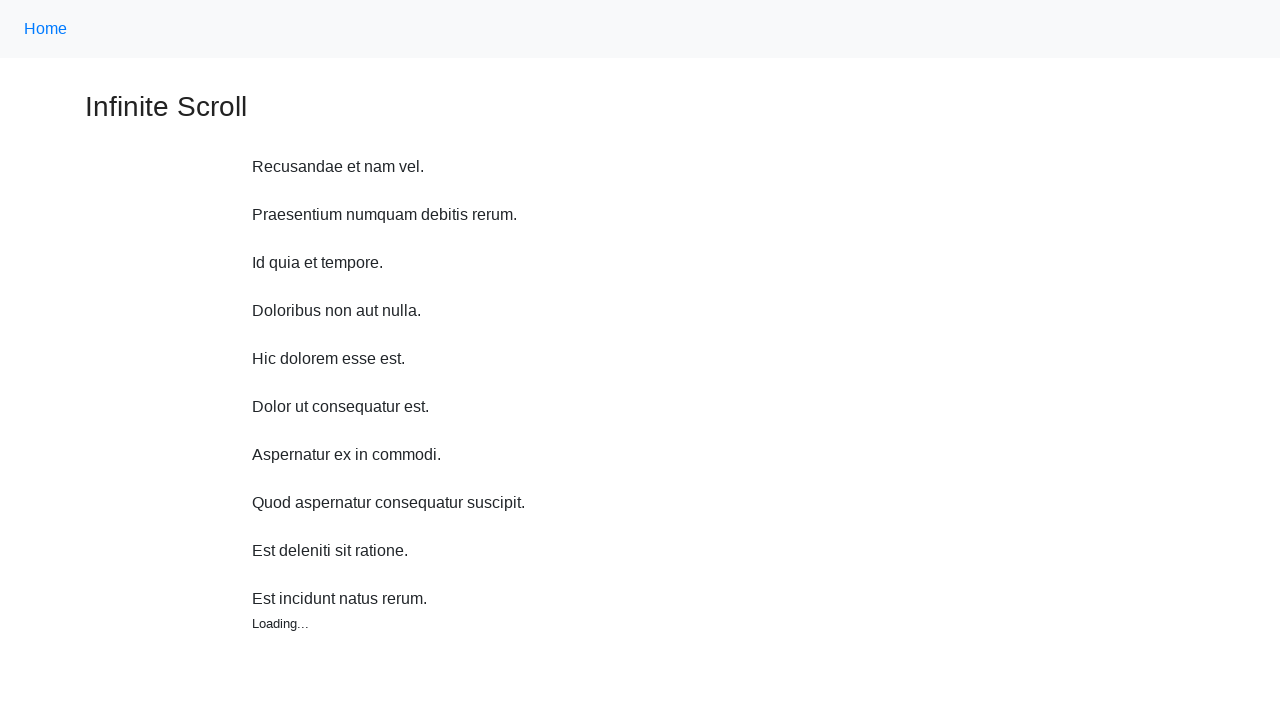

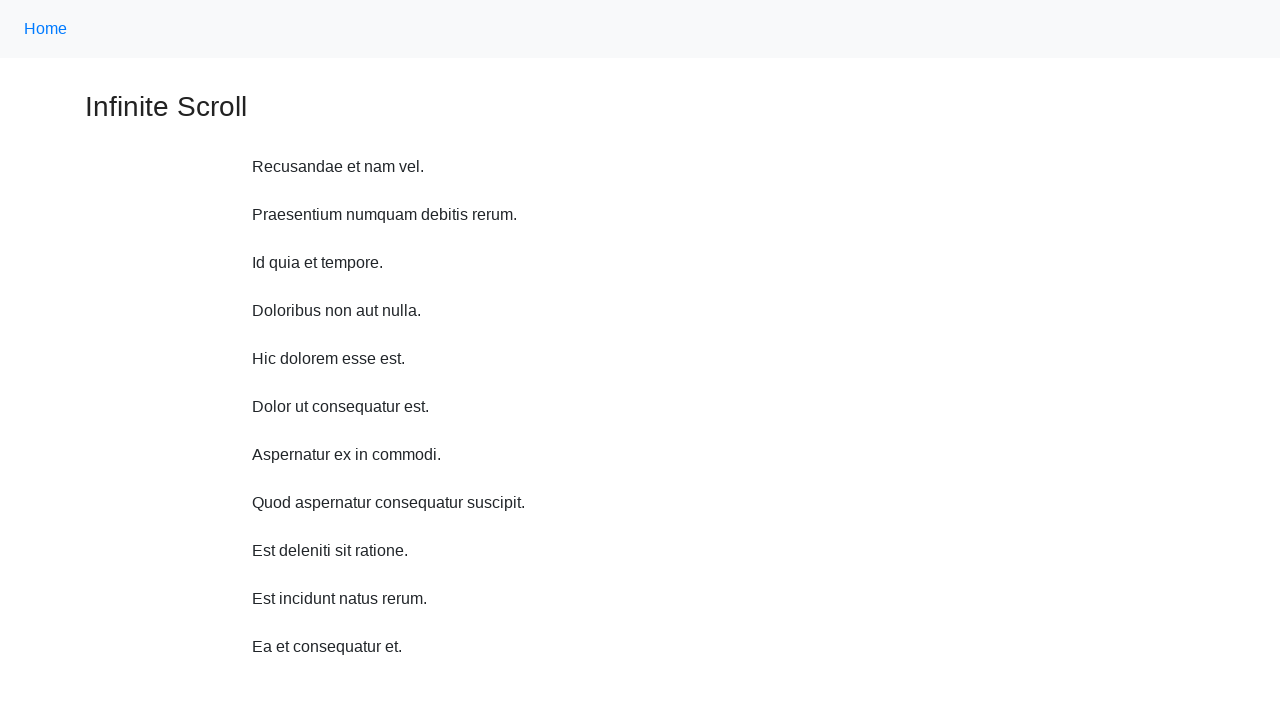